Tests the search functionality on Bilibili by entering a search term in the search input and clicking the search button

Starting URL: https://www.bilibili.com/

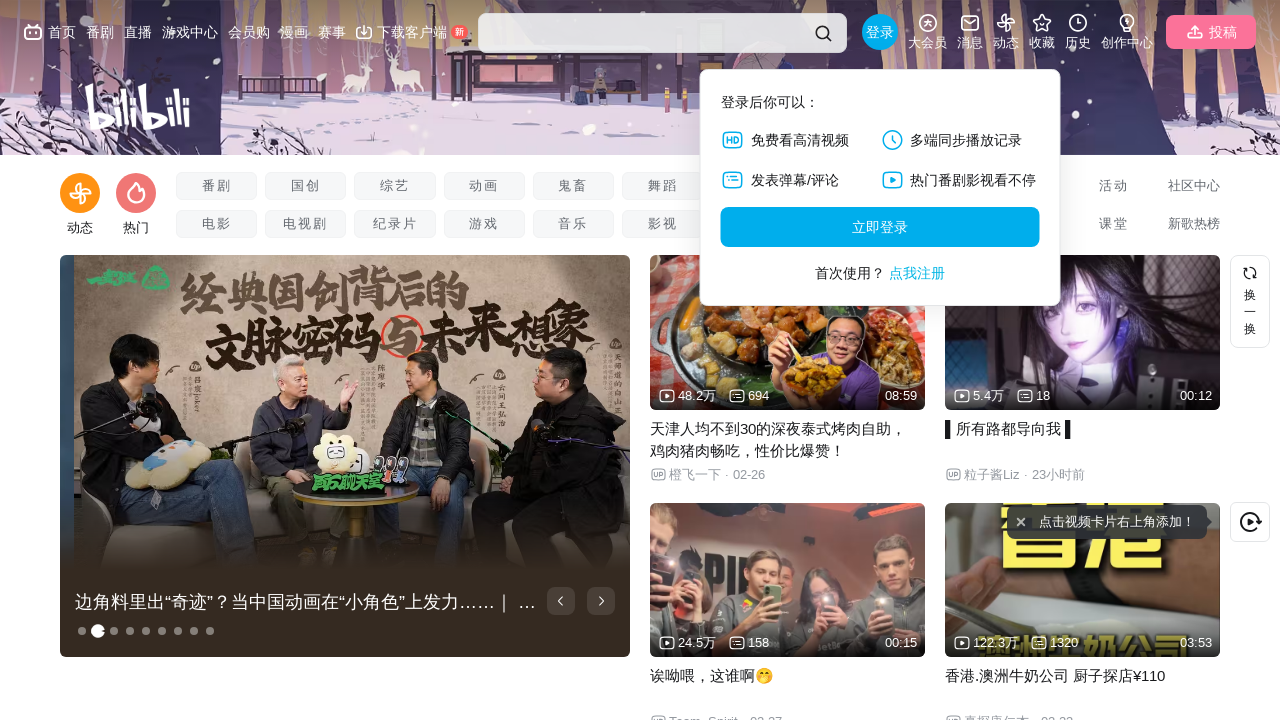

Filled search input with '软件测试老白' on .nav-search-input
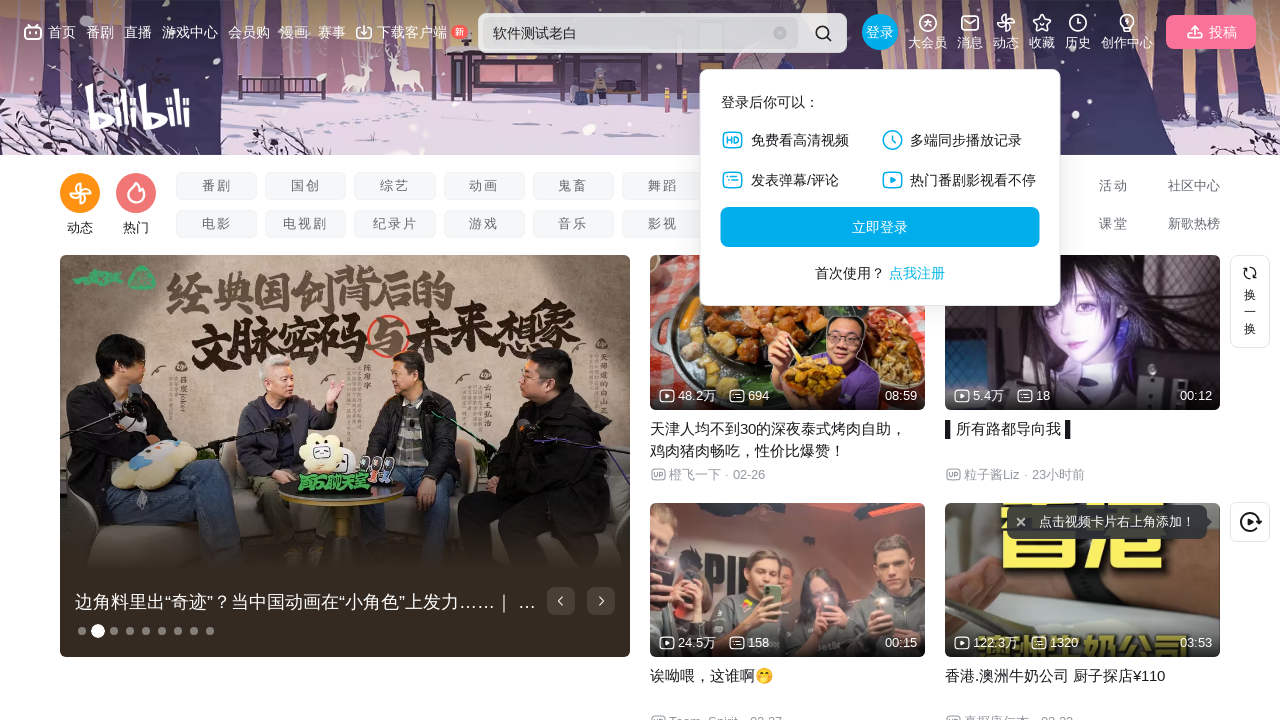

Clicked search button at (823, 33) on .nav-search-btn
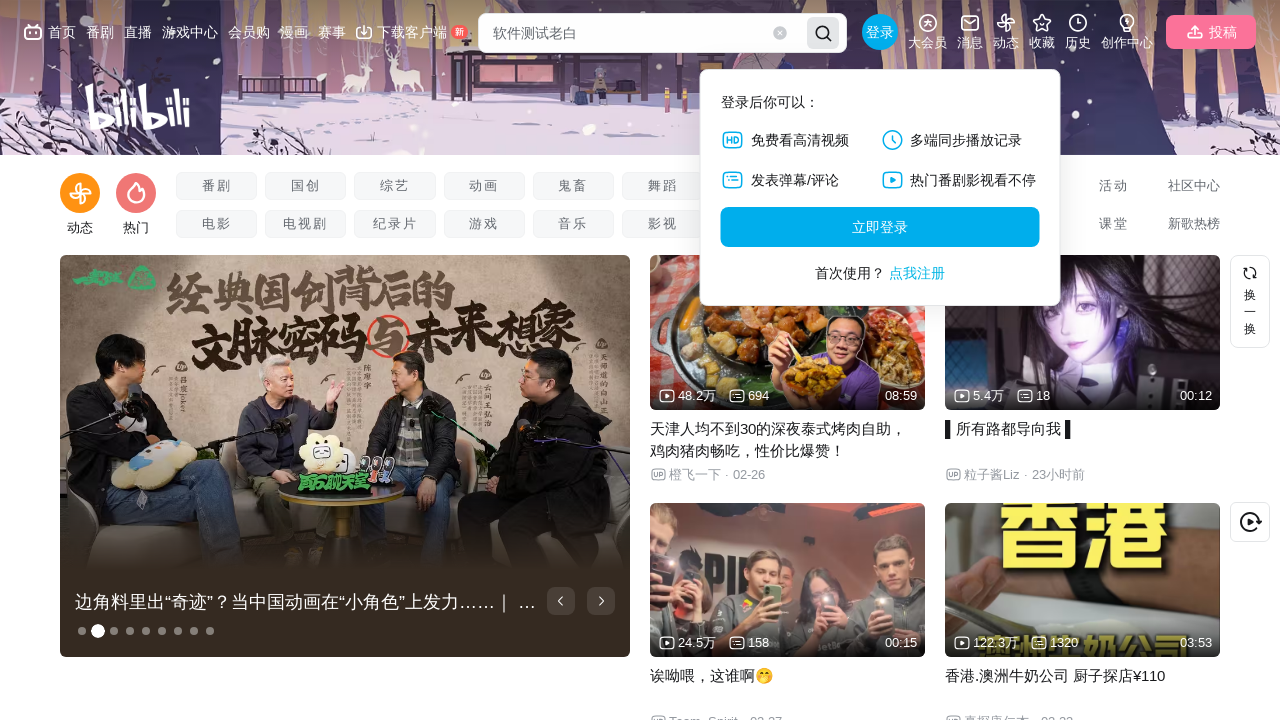

Search results loaded and network idle
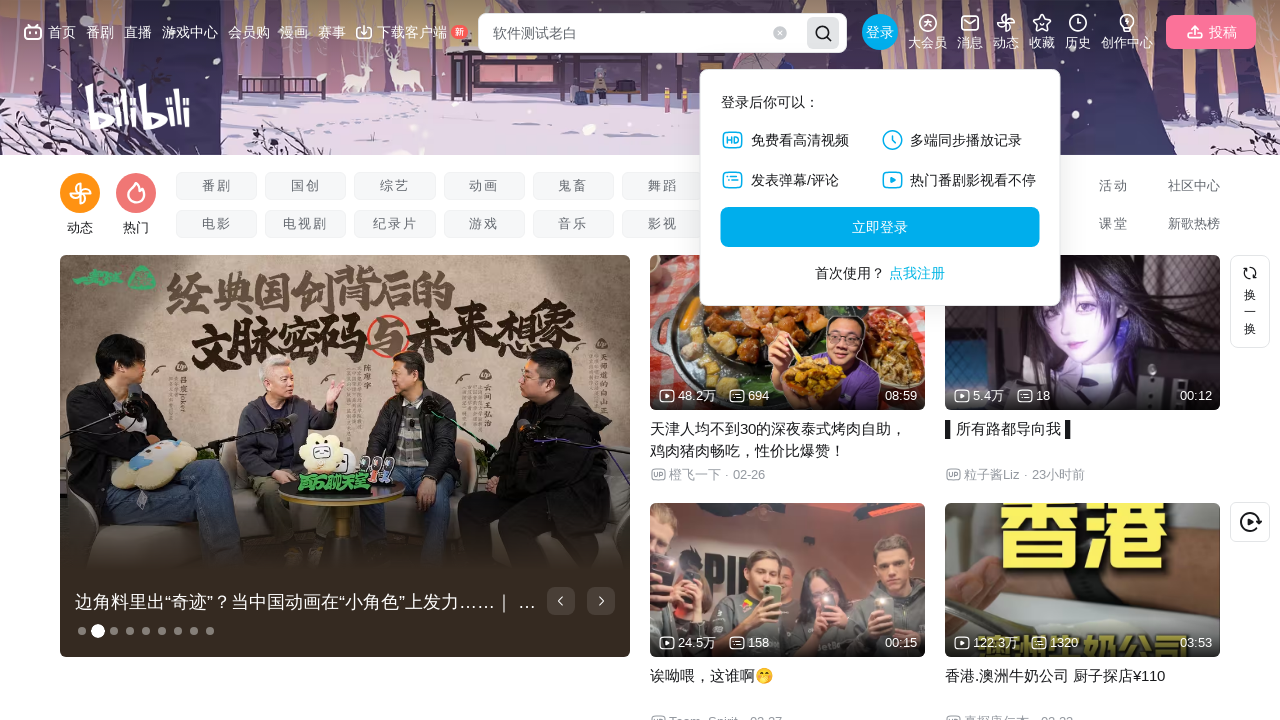

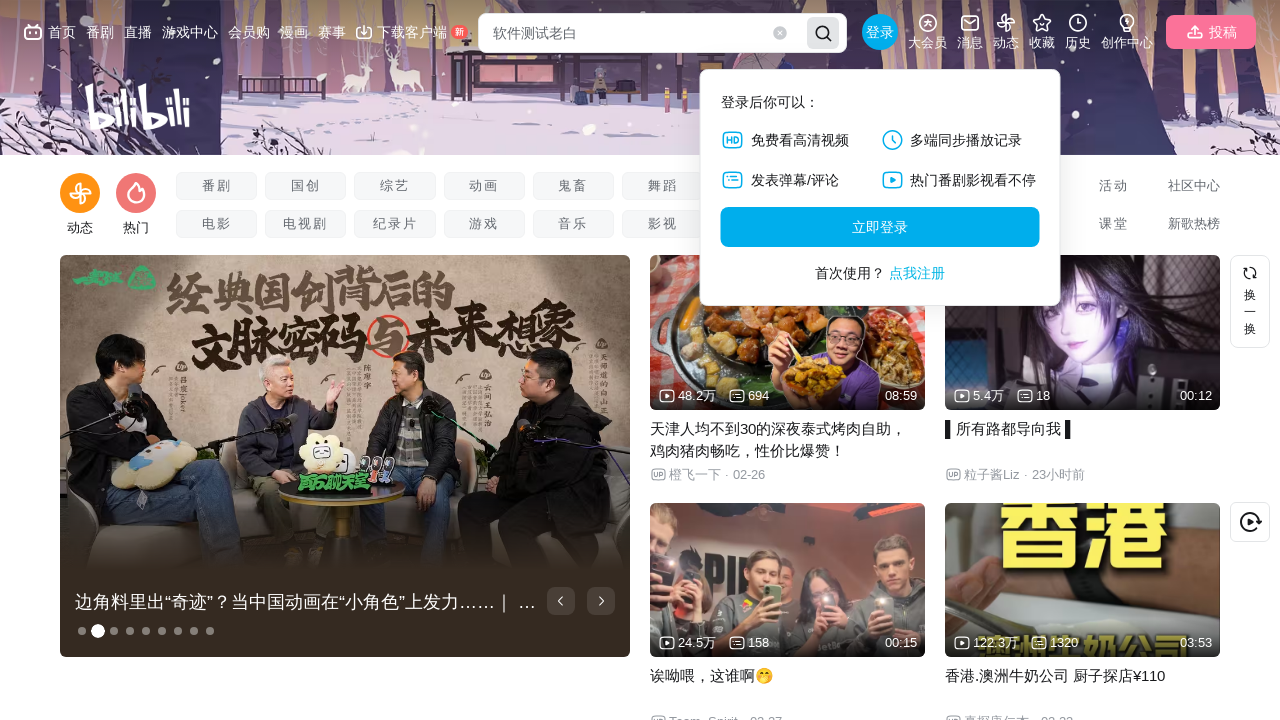